Navigates to a simple form page and clicks the submit button to test form submission functionality

Starting URL: http://suninjuly.github.io/simple_form_find_task.html

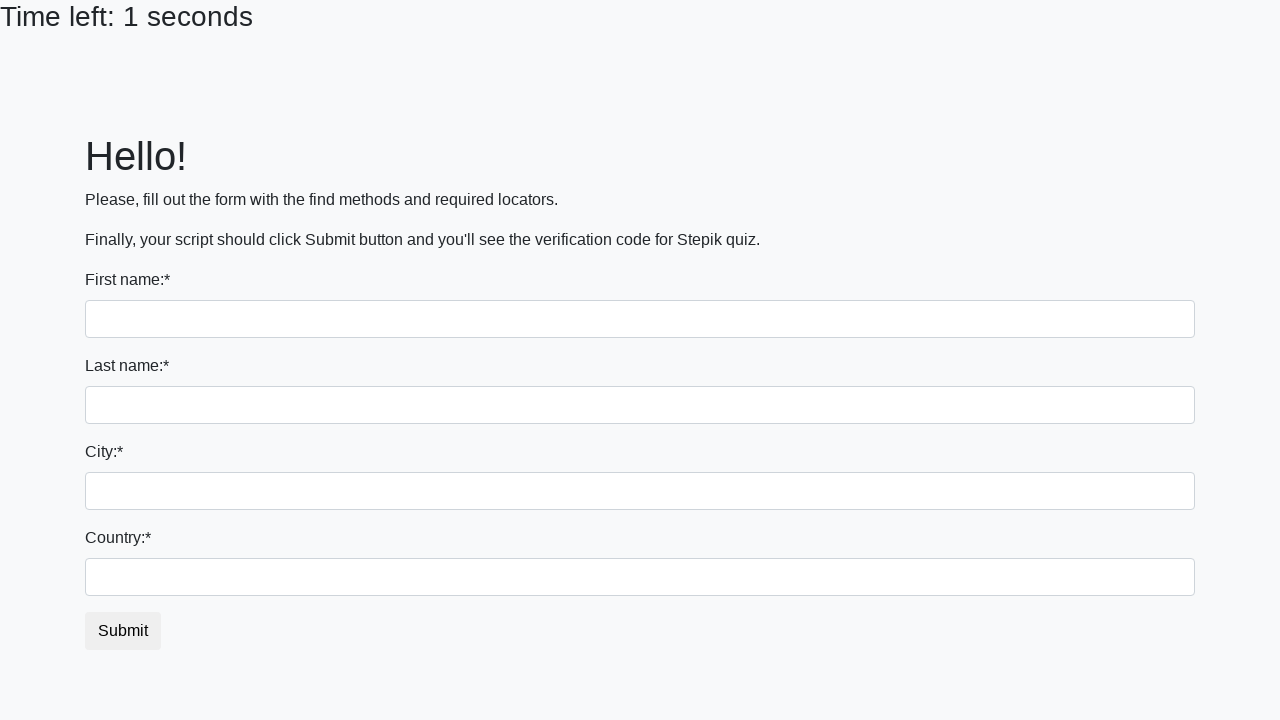

Waited for submit button to be visible
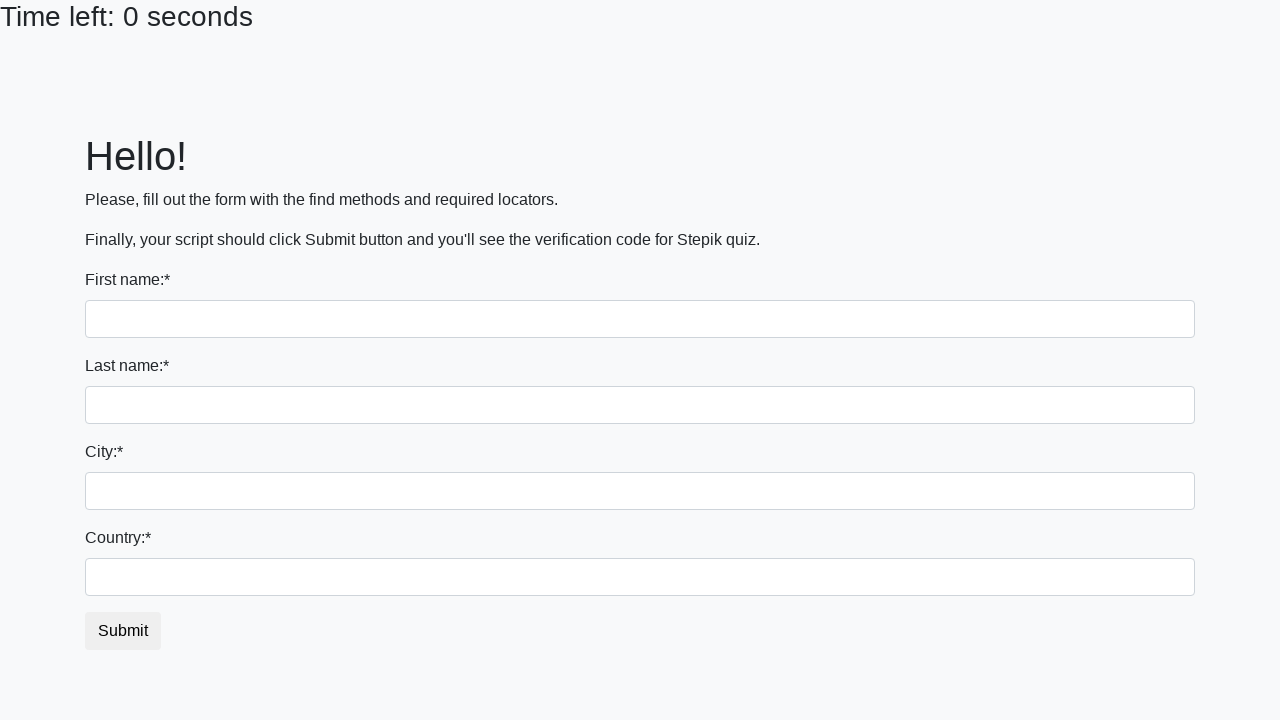

Clicked the submit button to test form submission at (123, 631) on #submit_button
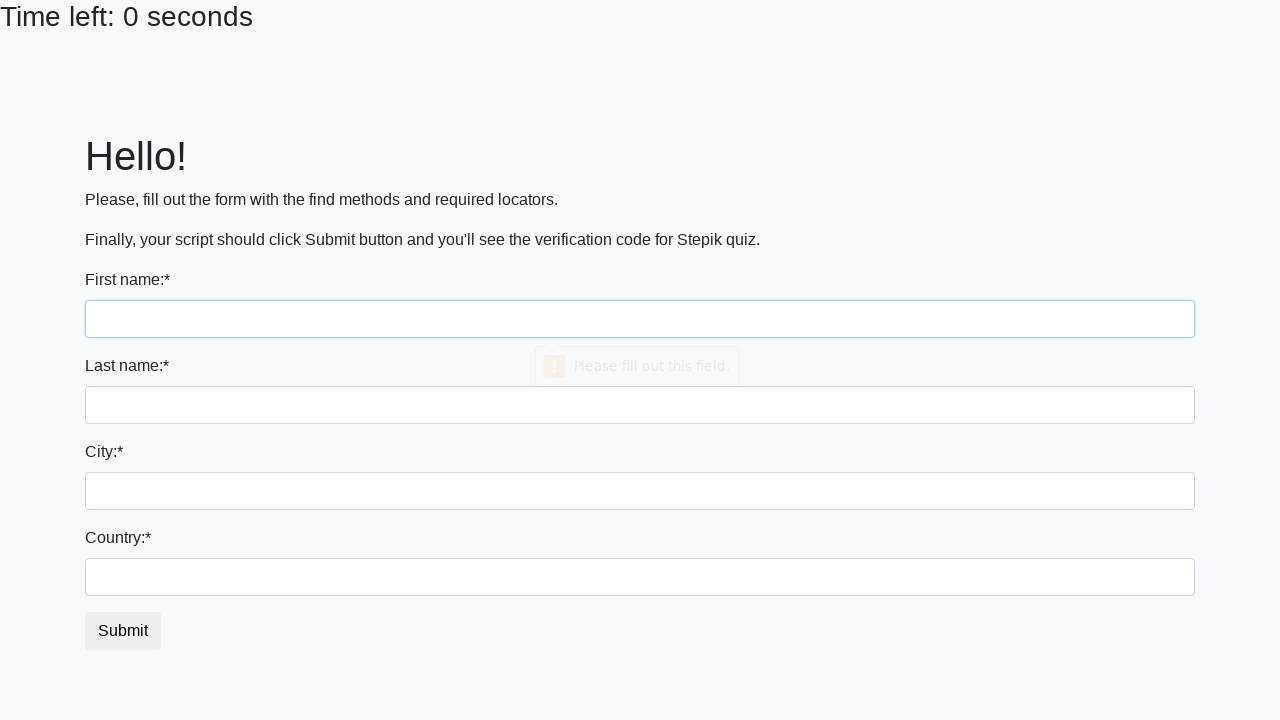

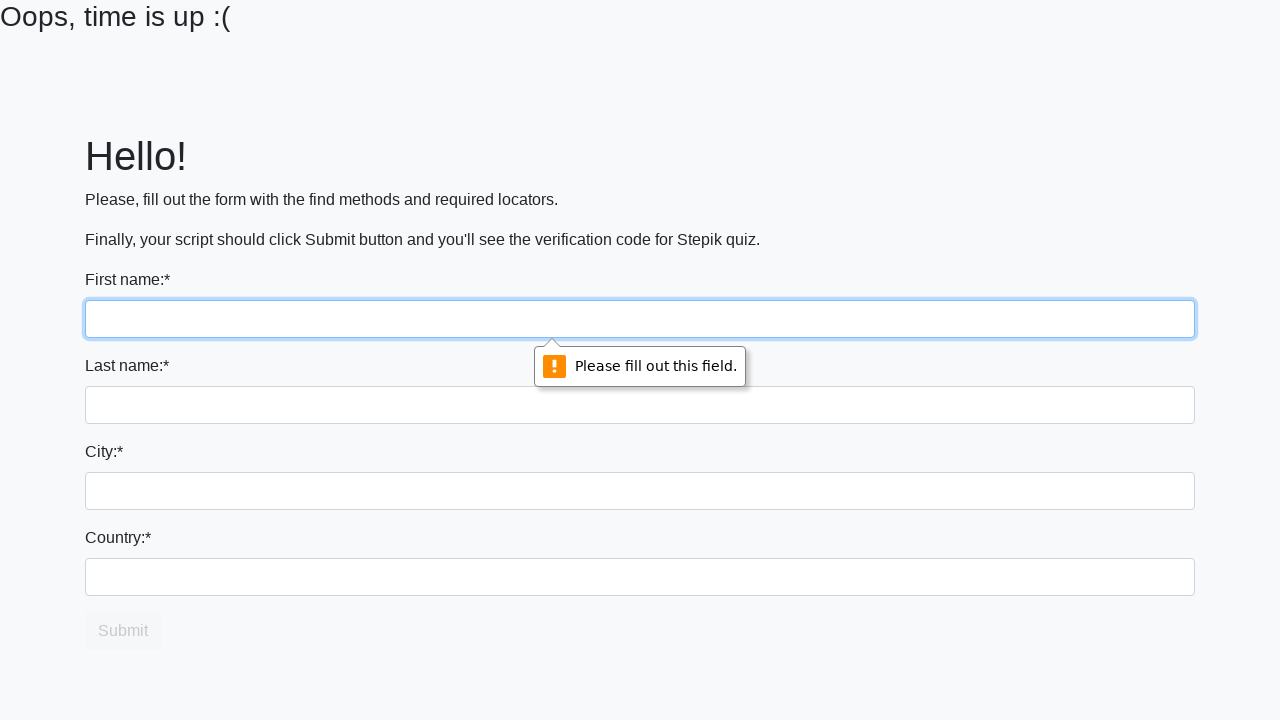